Tests drag-and-drop functionality by dragging a slider handle 500 pixels to the right on the jQuery UI slider demo page.

Starting URL: http://jqueryui.com/resources/demos/slider/default.html

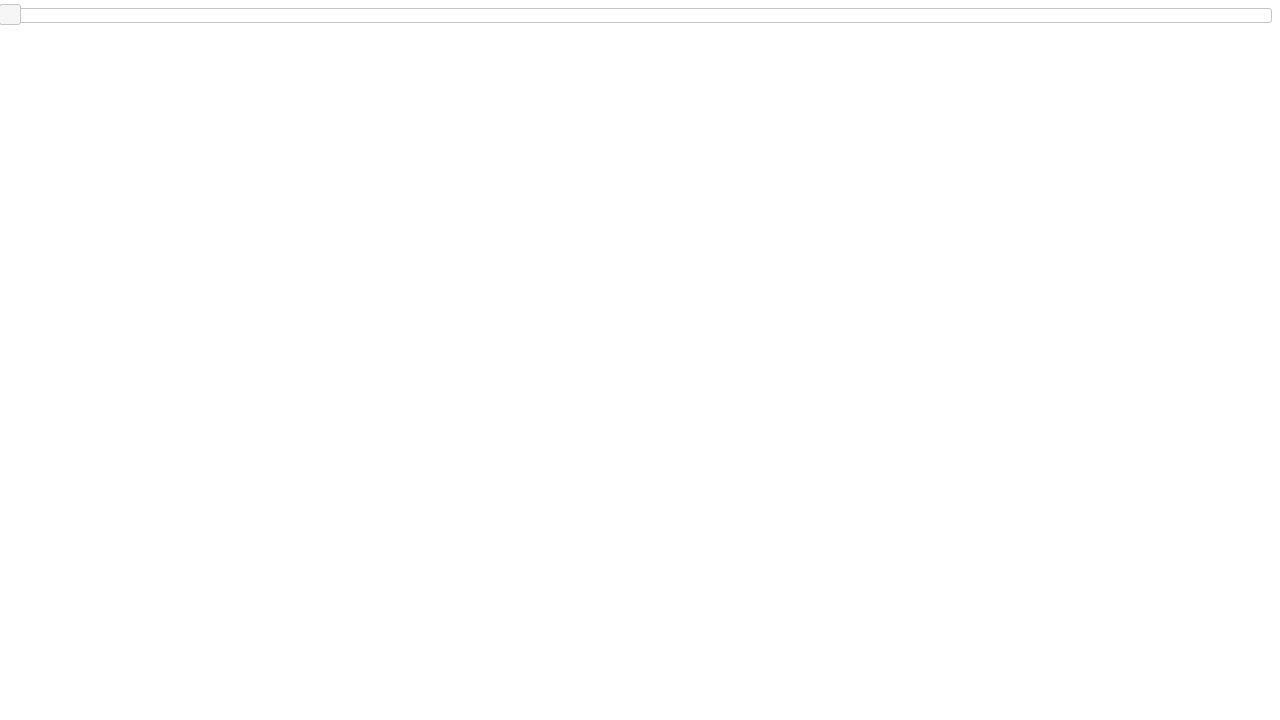

Waited for slider handle to be visible
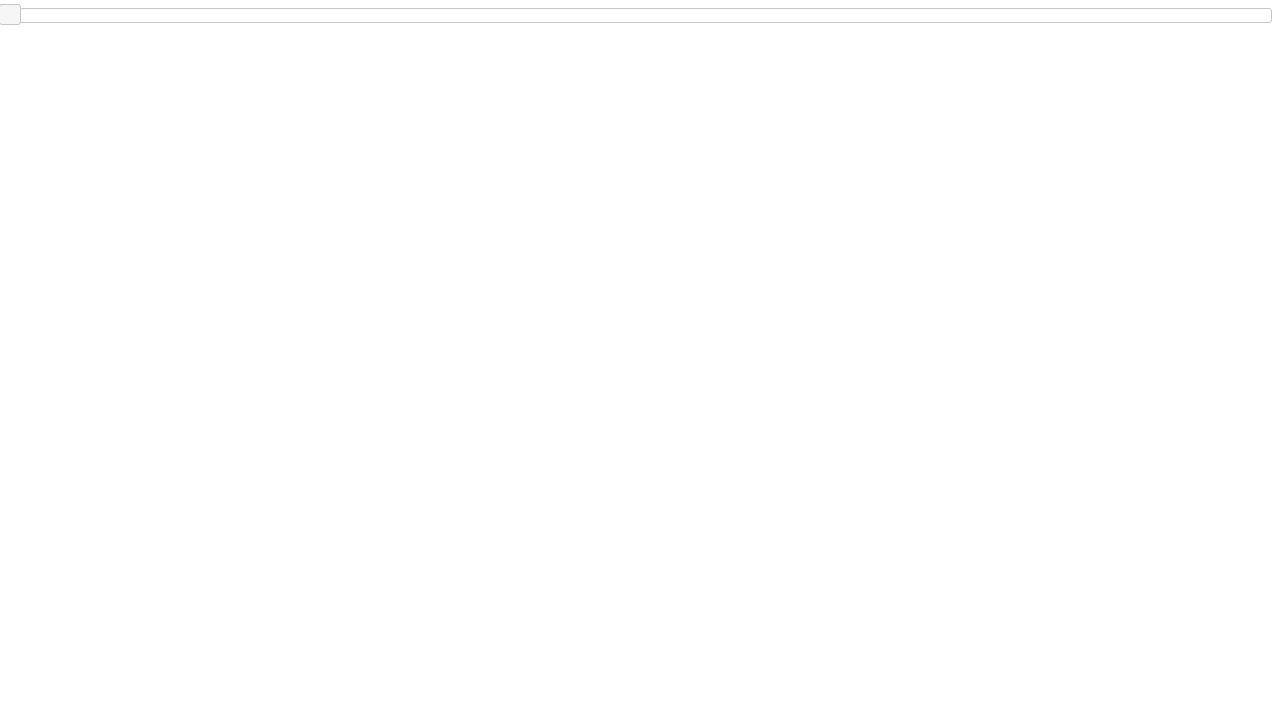

Located slider handle element
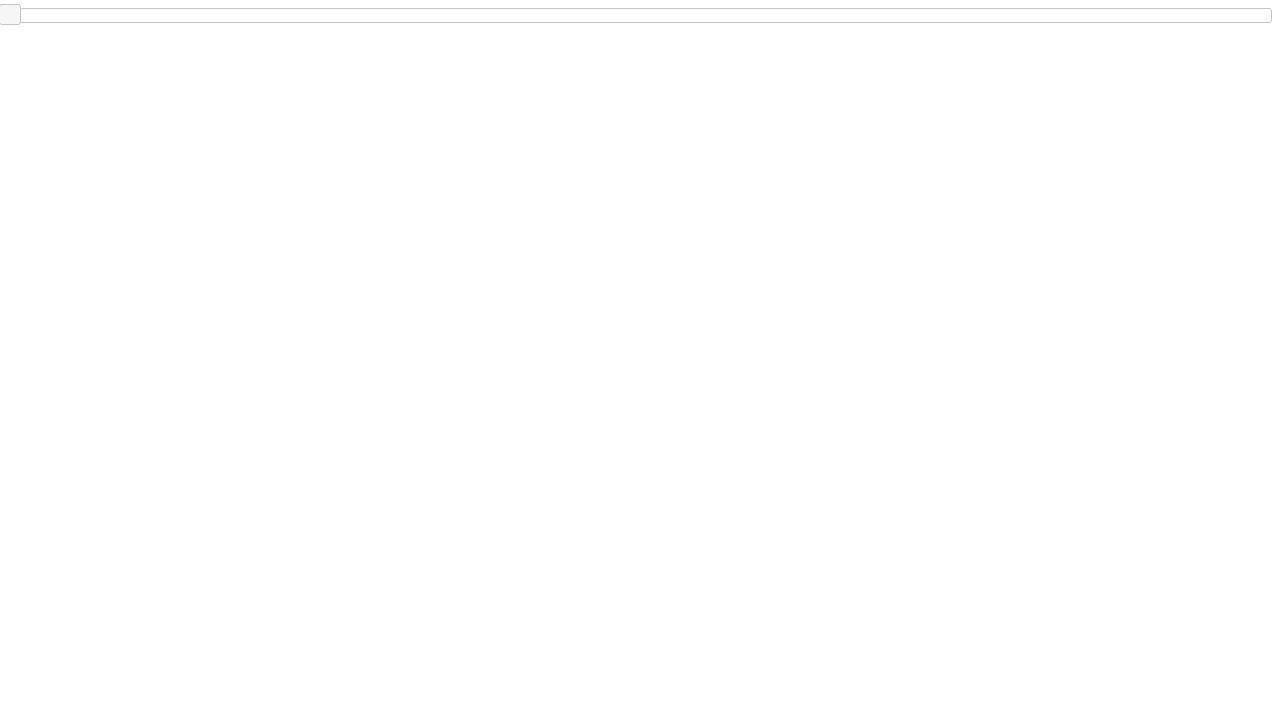

Retrieved bounding box coordinates of slider handle
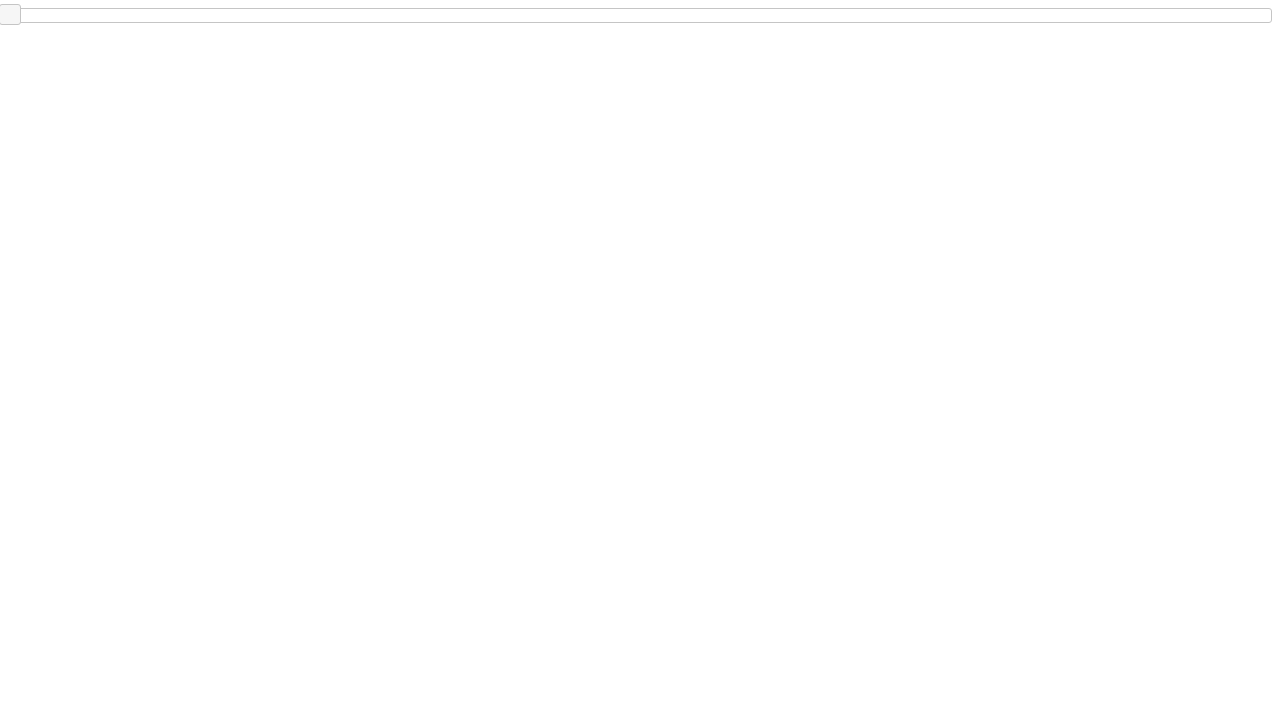

Moved mouse to center of slider handle at (10, 15)
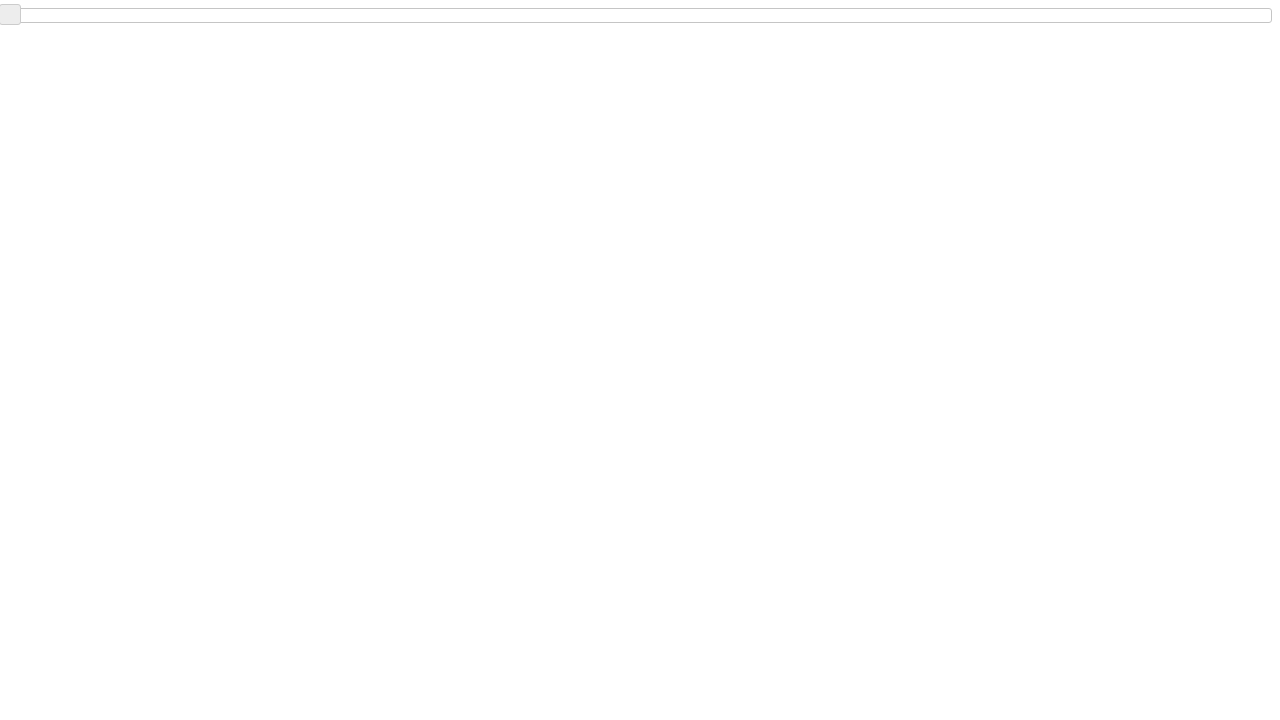

Pressed down mouse button on slider handle at (10, 15)
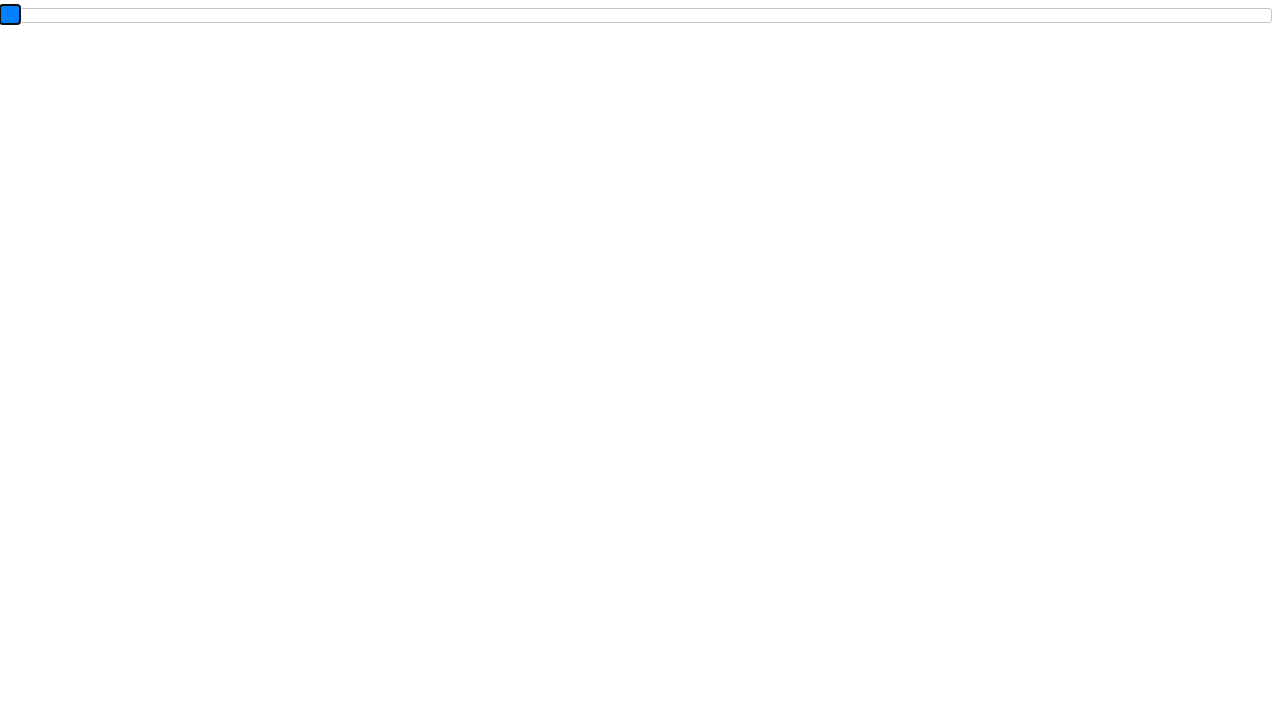

Dragged slider handle 500 pixels to the right at (510, 15)
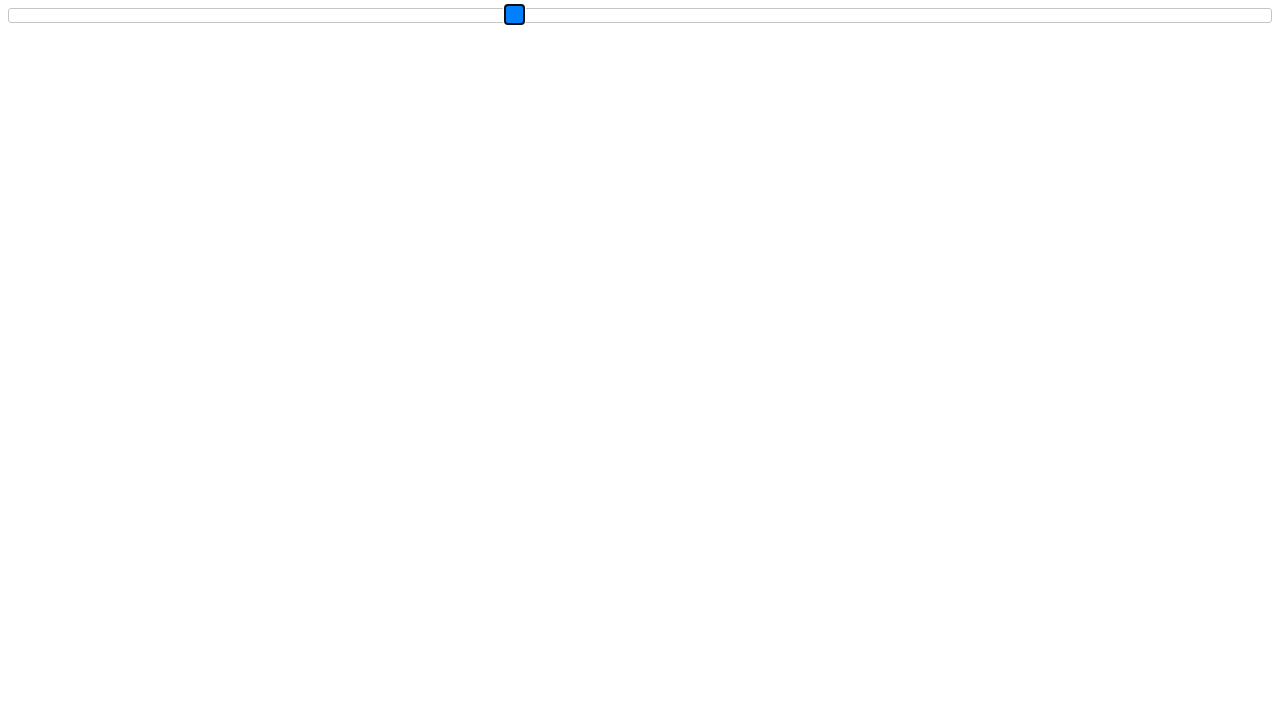

Released mouse button to complete drag-and-drop action at (510, 15)
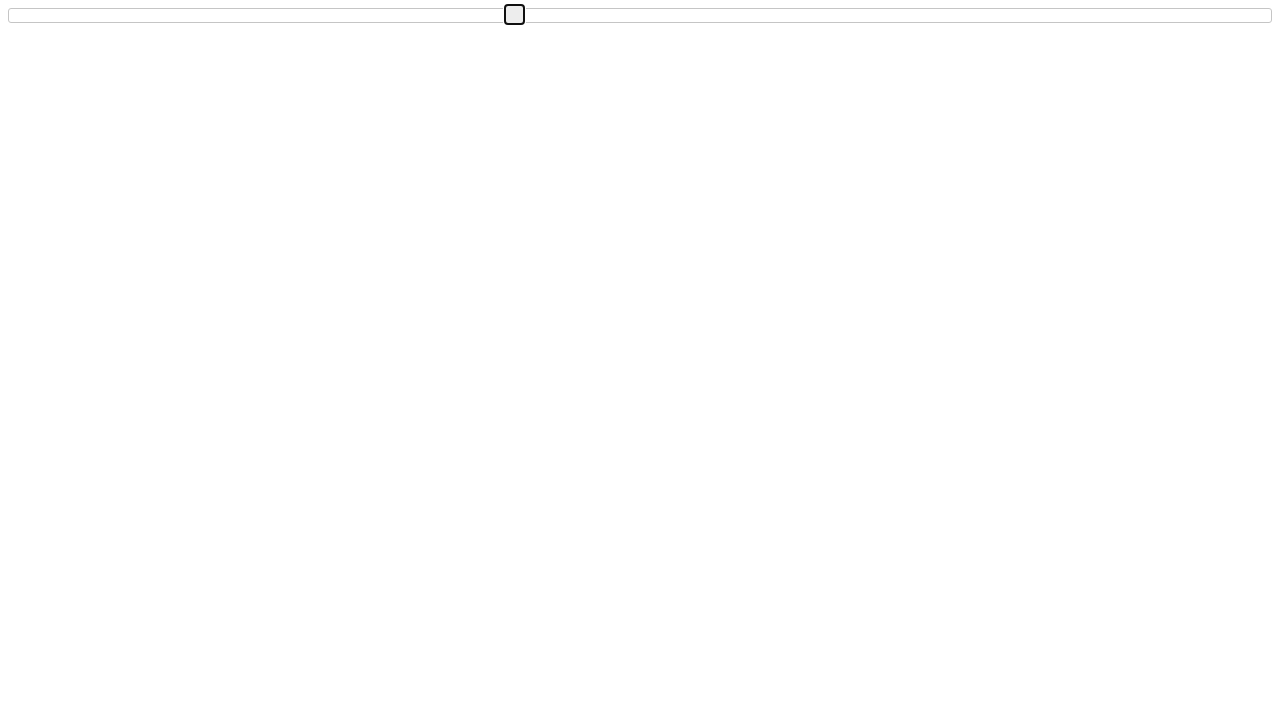

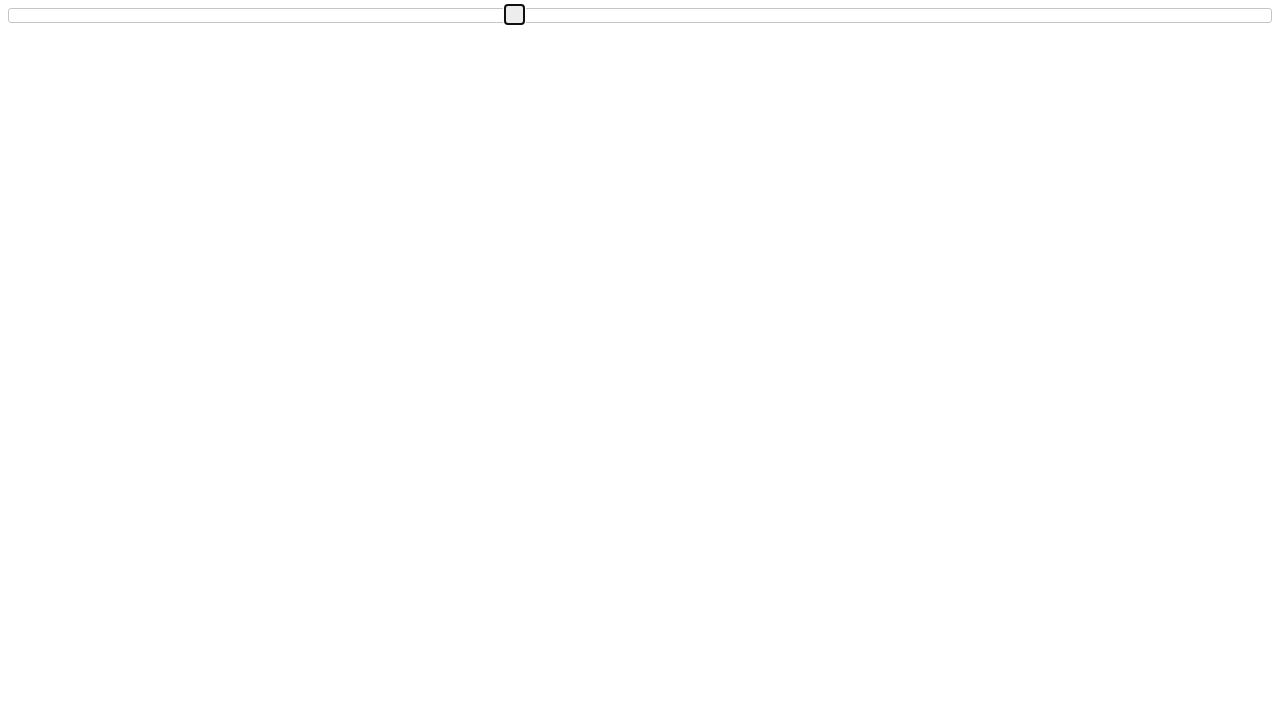